Tests dynamic loading functionality on Heroku app by navigating to the Dynamic Loading section, selecting Example 1 (hidden element), and clicking Start to trigger the loading behavior.

Starting URL: https://the-internet.herokuapp.com/

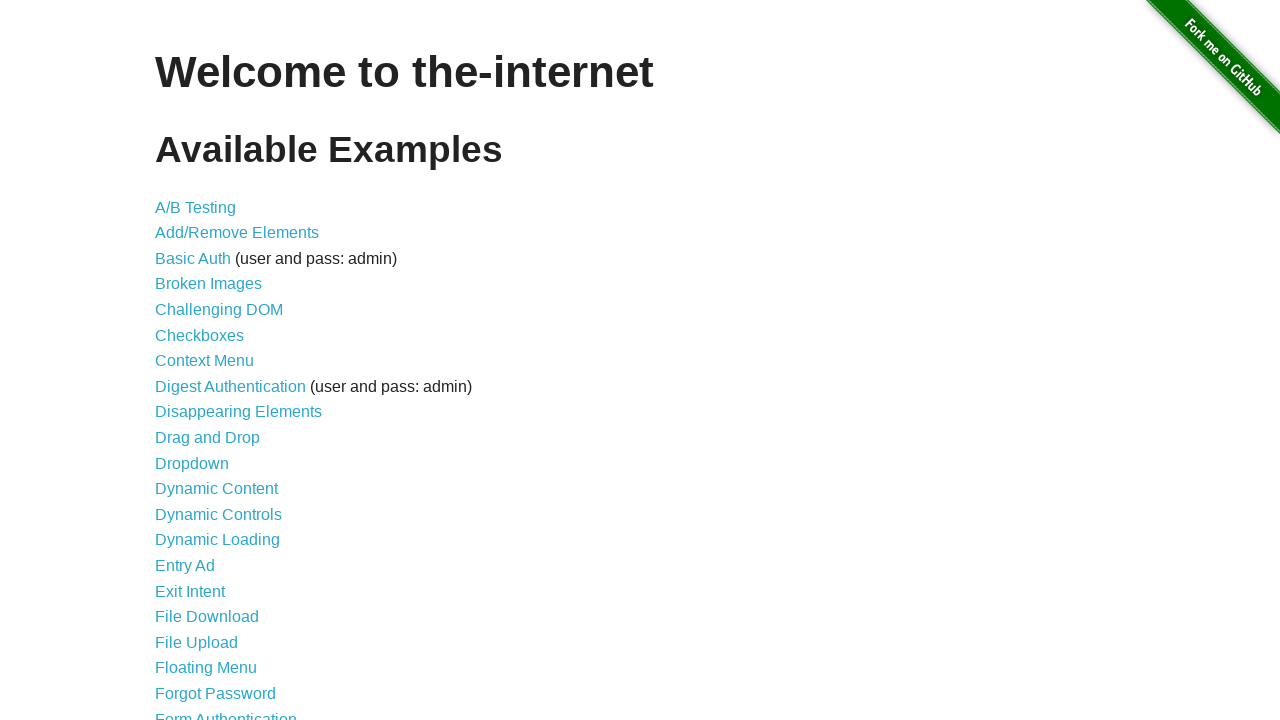

Clicked on 'Dynamic Loading' link at (218, 540) on text=Dynamic Loading
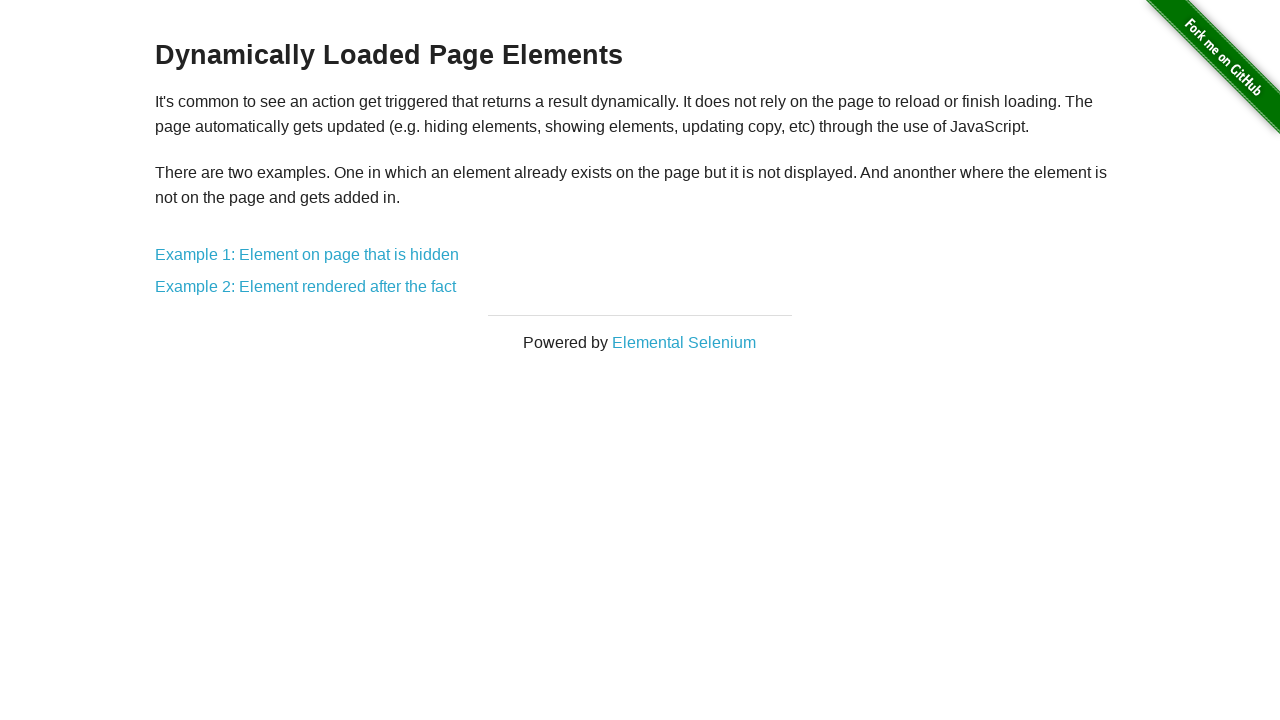

Clicked on 'Example 1: Element on page that is hidden' link at (307, 255) on text=Example 1: Element on page that is hidden
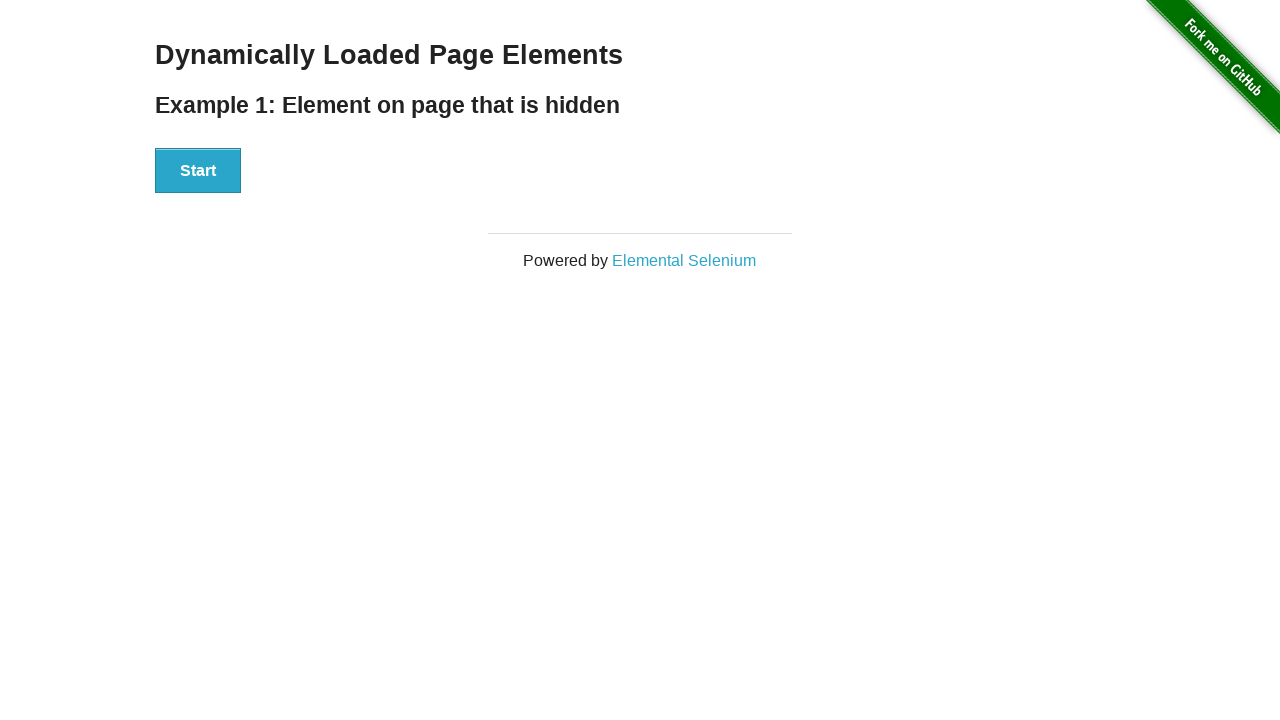

Clicked Start button to trigger dynamic loading at (198, 171) on text=Start
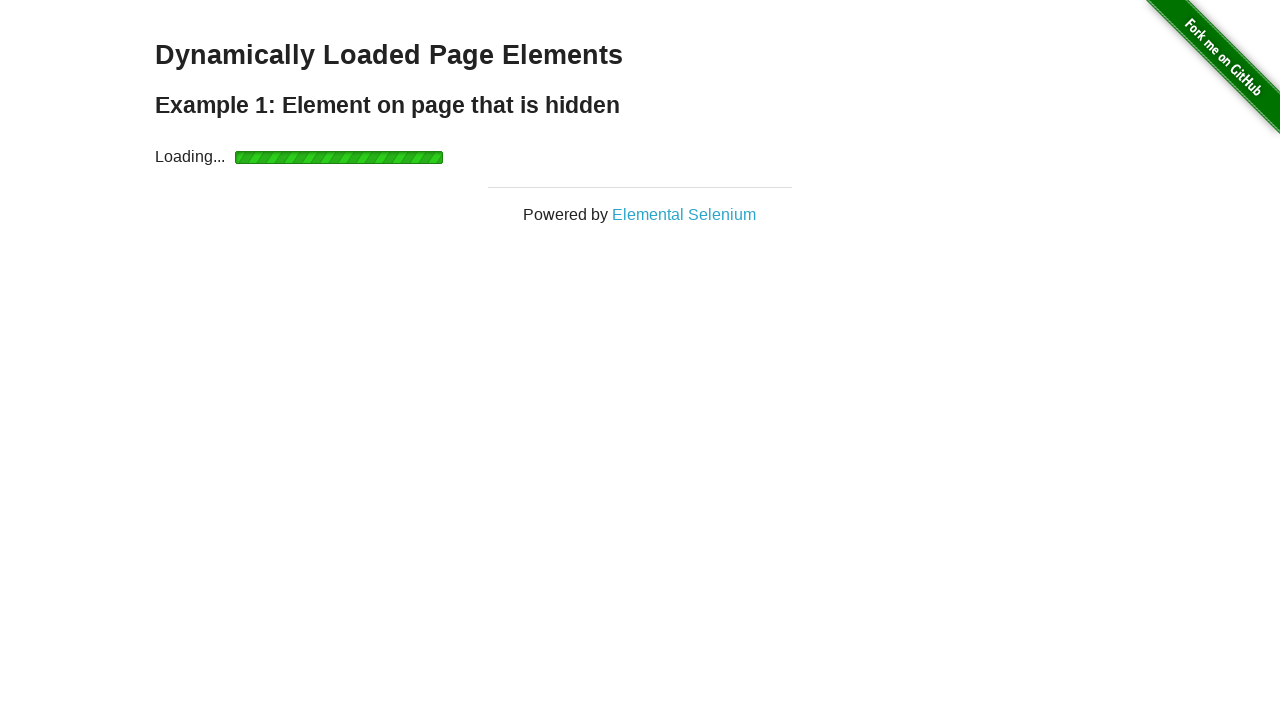

Hidden element became visible after loading completed
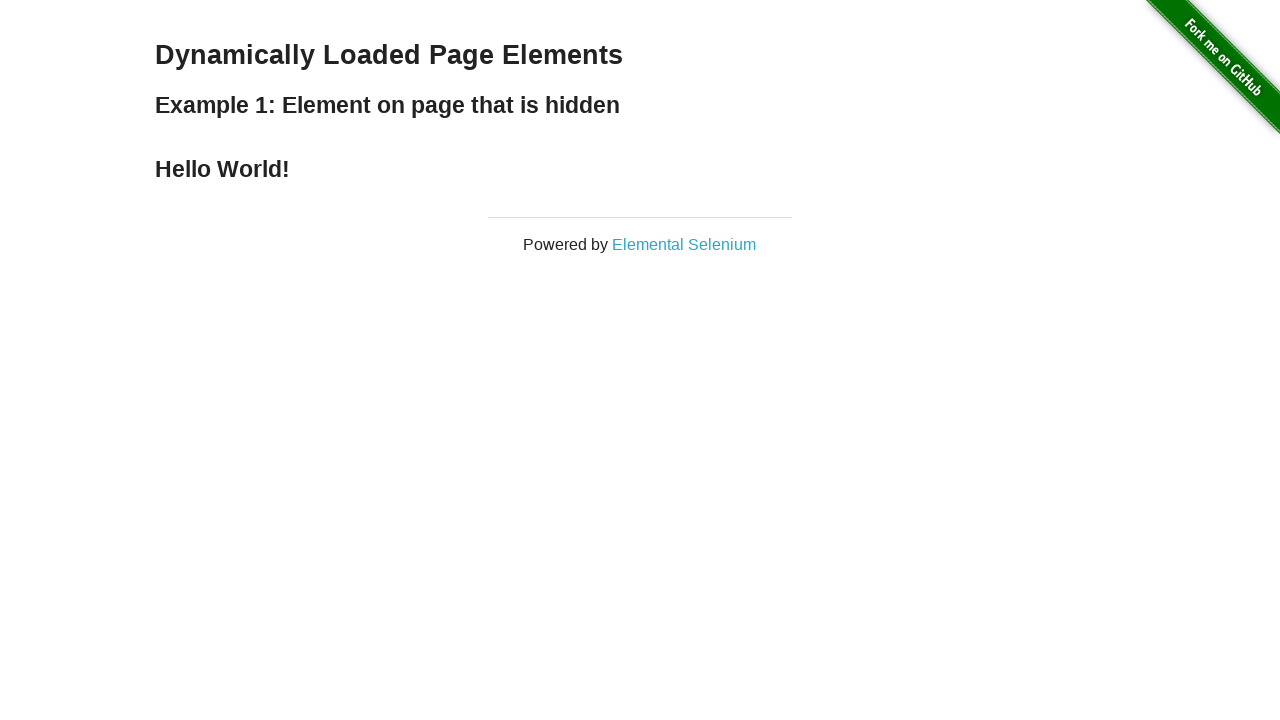

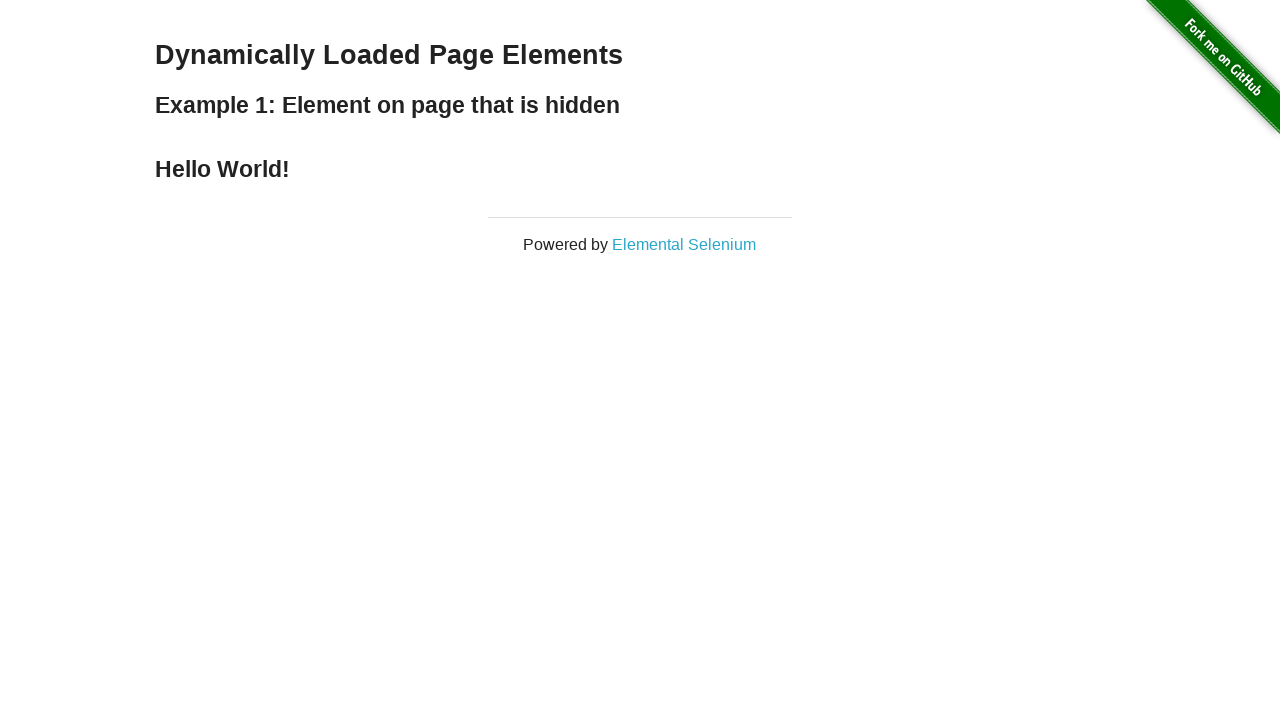